Tests clicking a timer alert button and waiting for the delayed JavaScript alert to appear before accepting it

Starting URL: https://demoqa.com/alerts

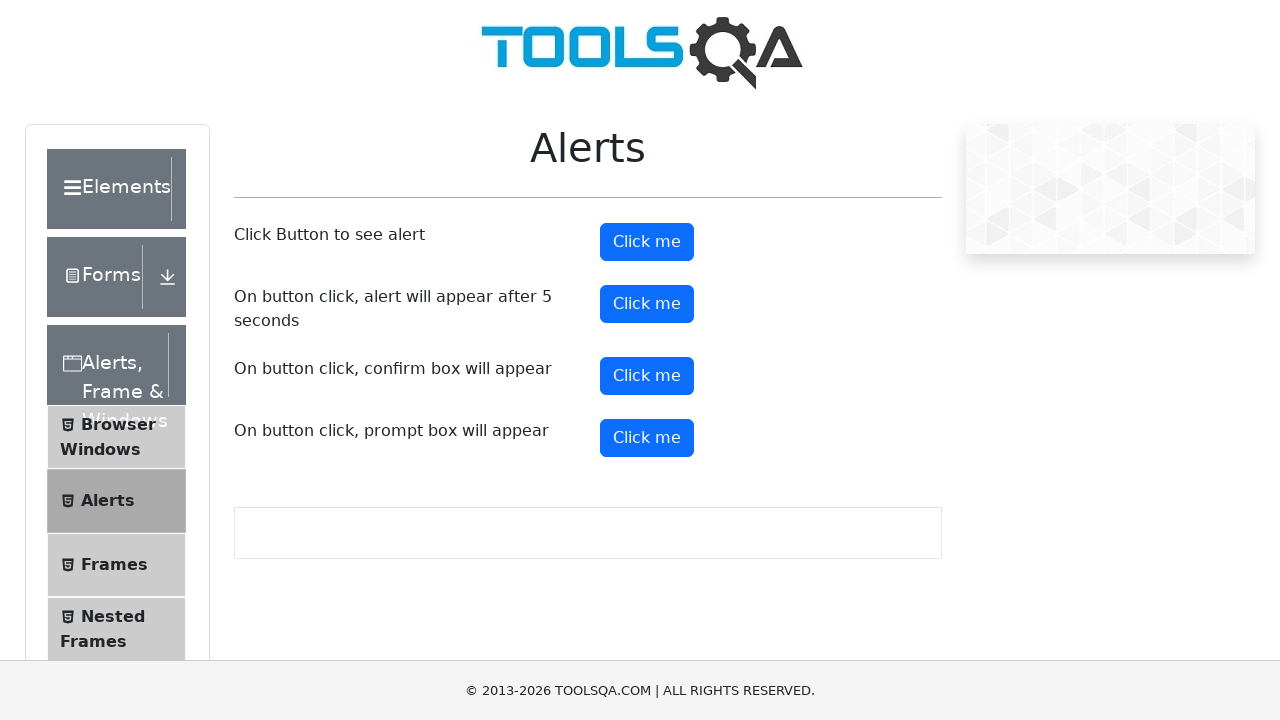

Set up dialog handler to automatically accept alerts
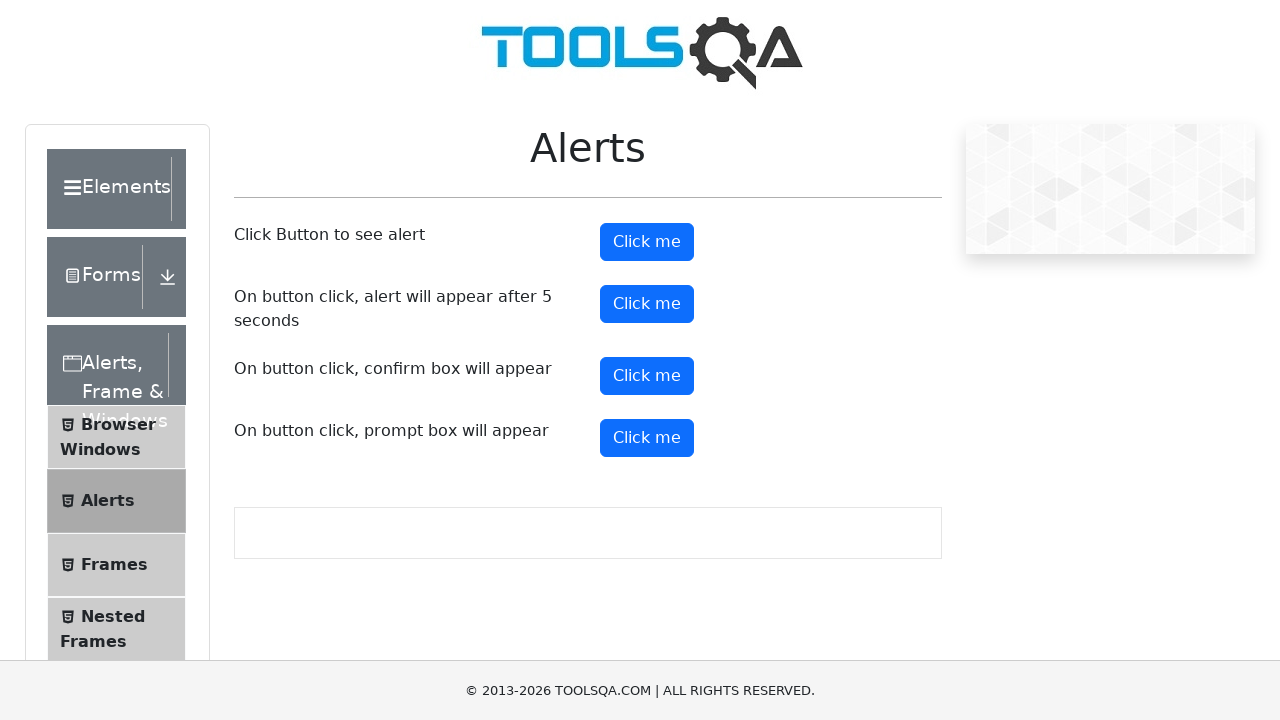

Clicked the timer alert button at (647, 304) on button#timerAlertButton
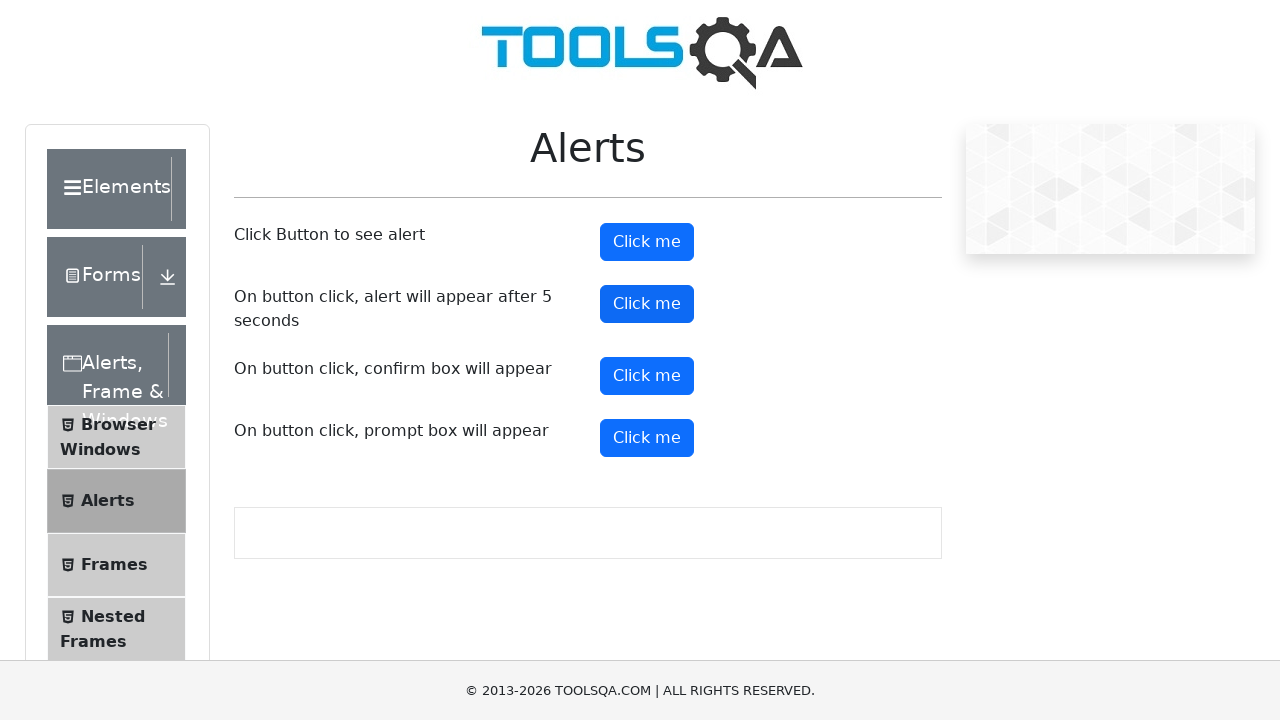

Waited 6 seconds for the delayed timer alert to appear and be accepted
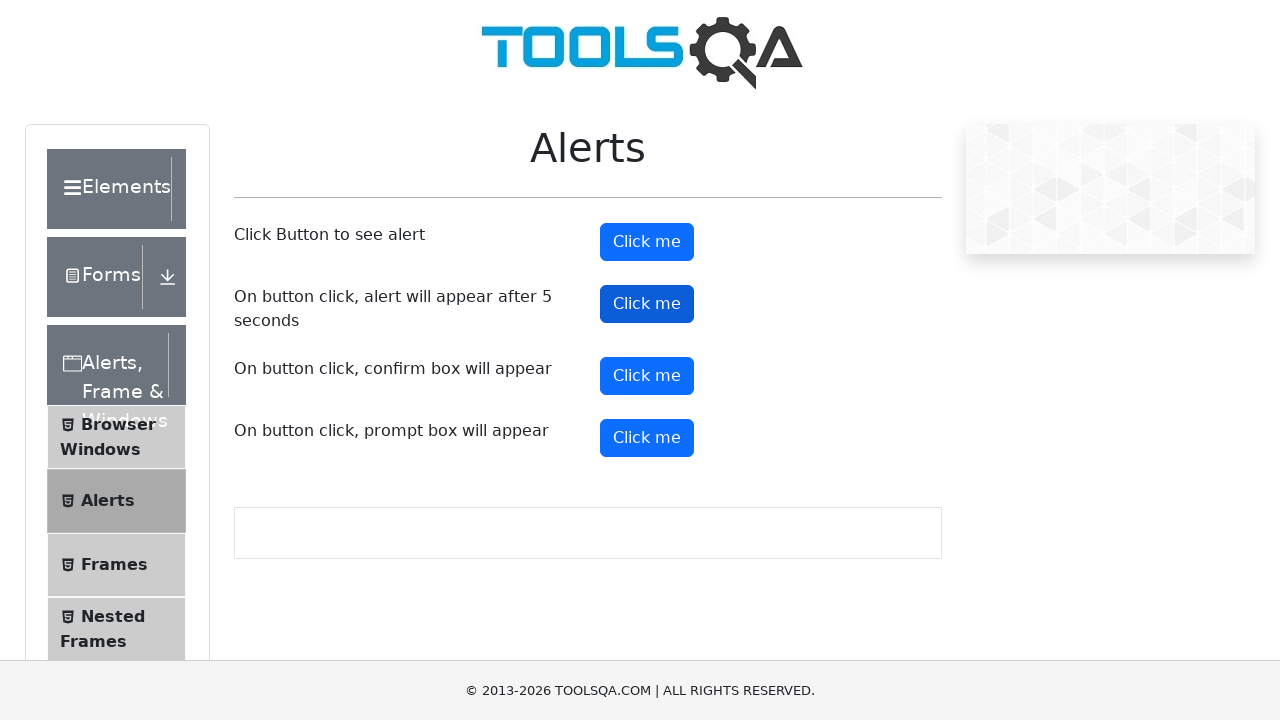

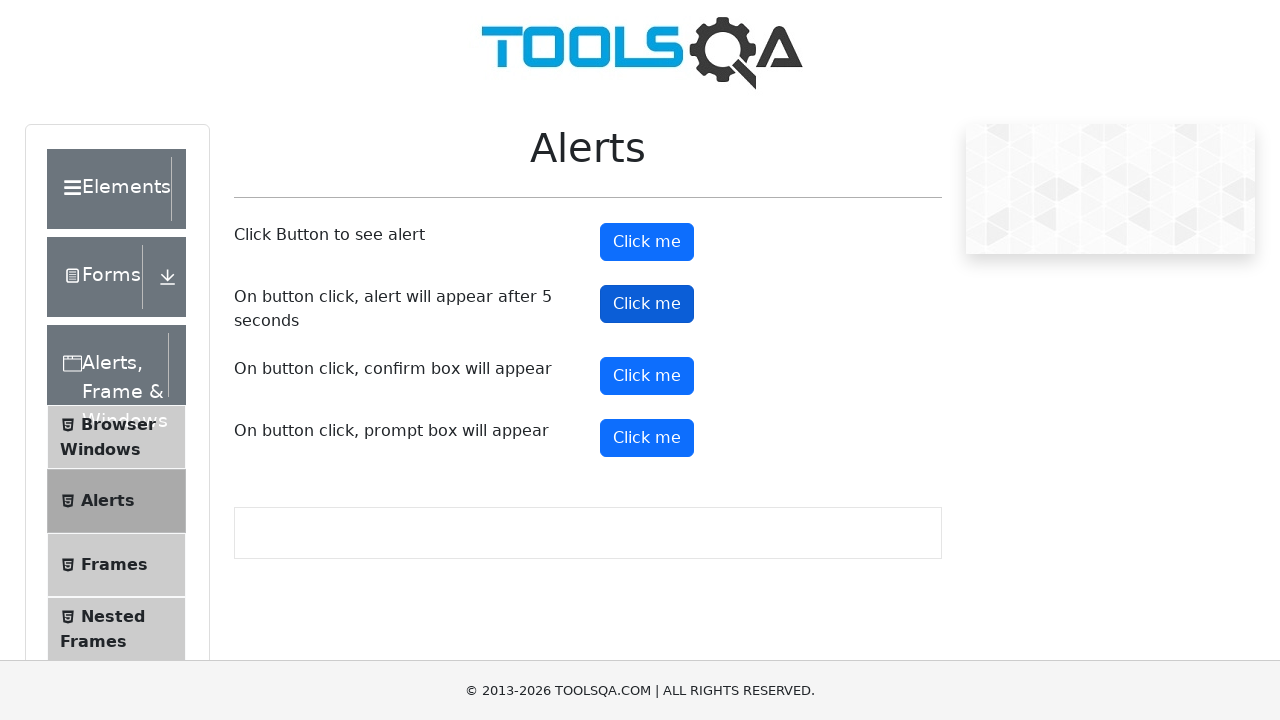